Tests creating a todo list on TodoMVC by selecting a technology framework, adding three todo items, checking one item as complete, and verifying the remaining items count.

Starting URL: https://todomvc.com/

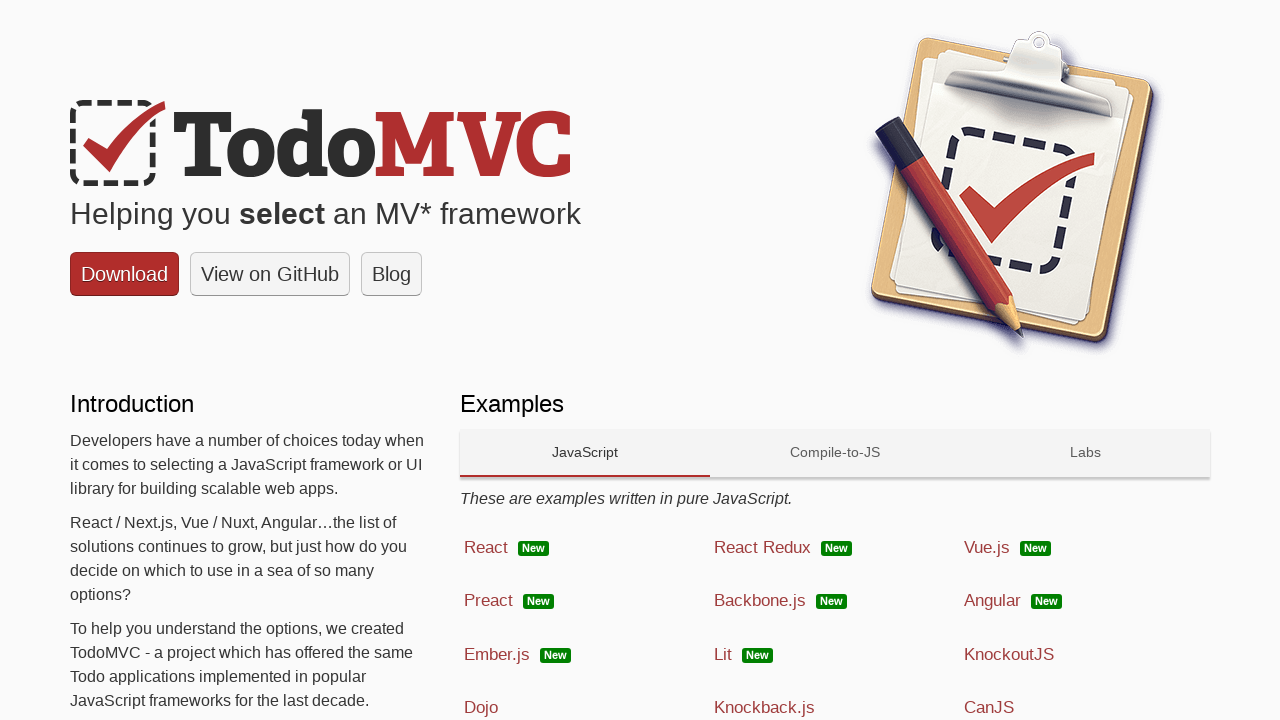

Clicked on Backbone.js technology framework at (760, 601) on text=Backbone.js
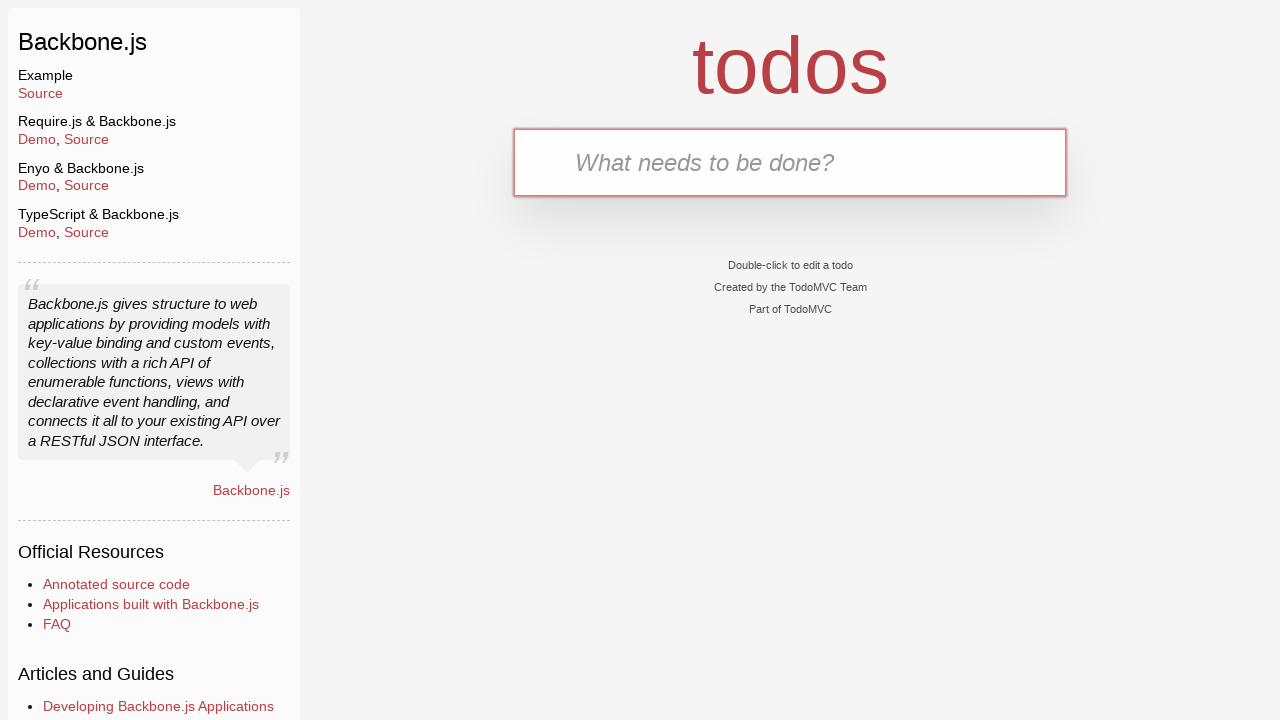

Filled first todo item field with 'Clean the car' on input[placeholder='What needs to be done?']
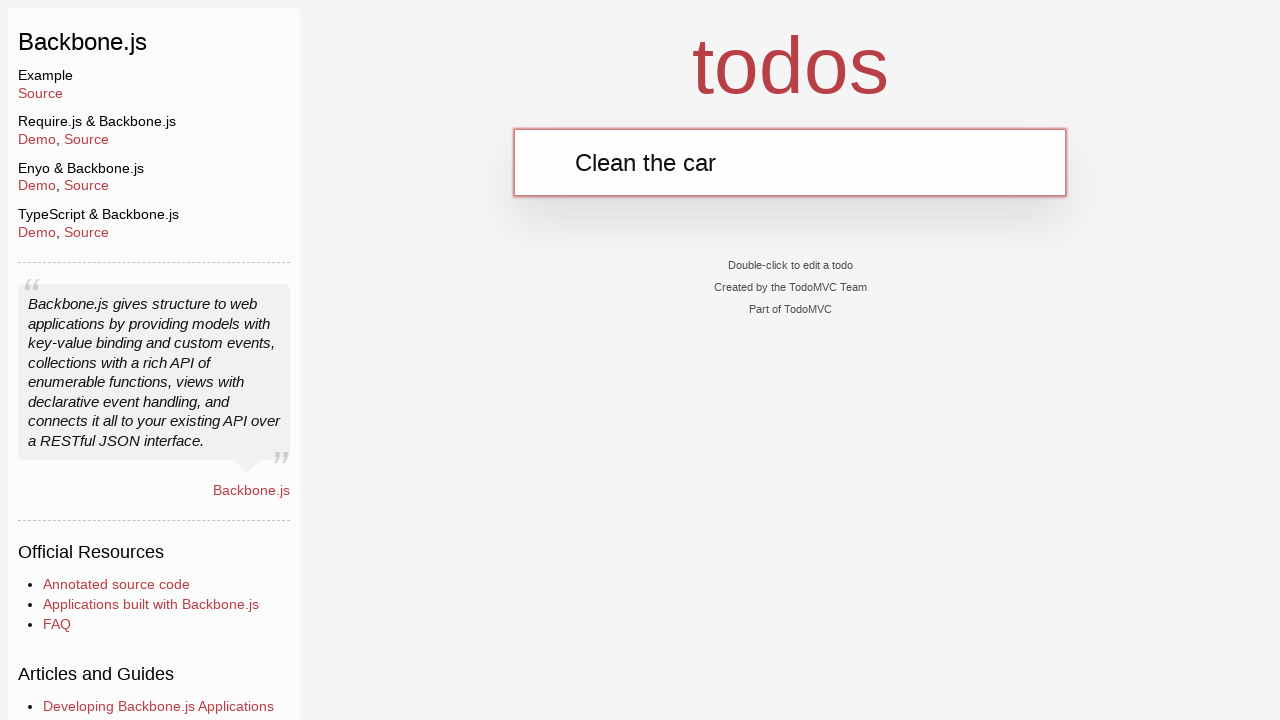

Pressed Enter to add first todo item 'Clean the car' on input[placeholder='What needs to be done?']
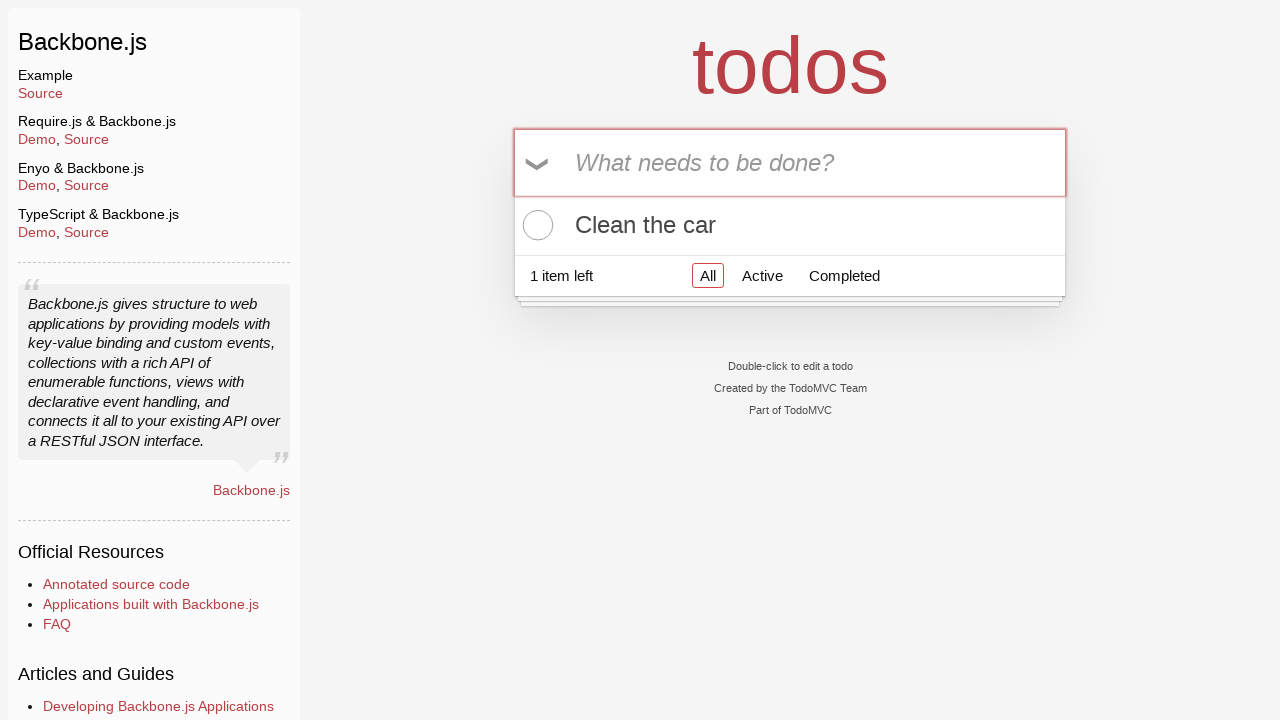

Filled second todo item field with 'Clean the house' on input[placeholder='What needs to be done?']
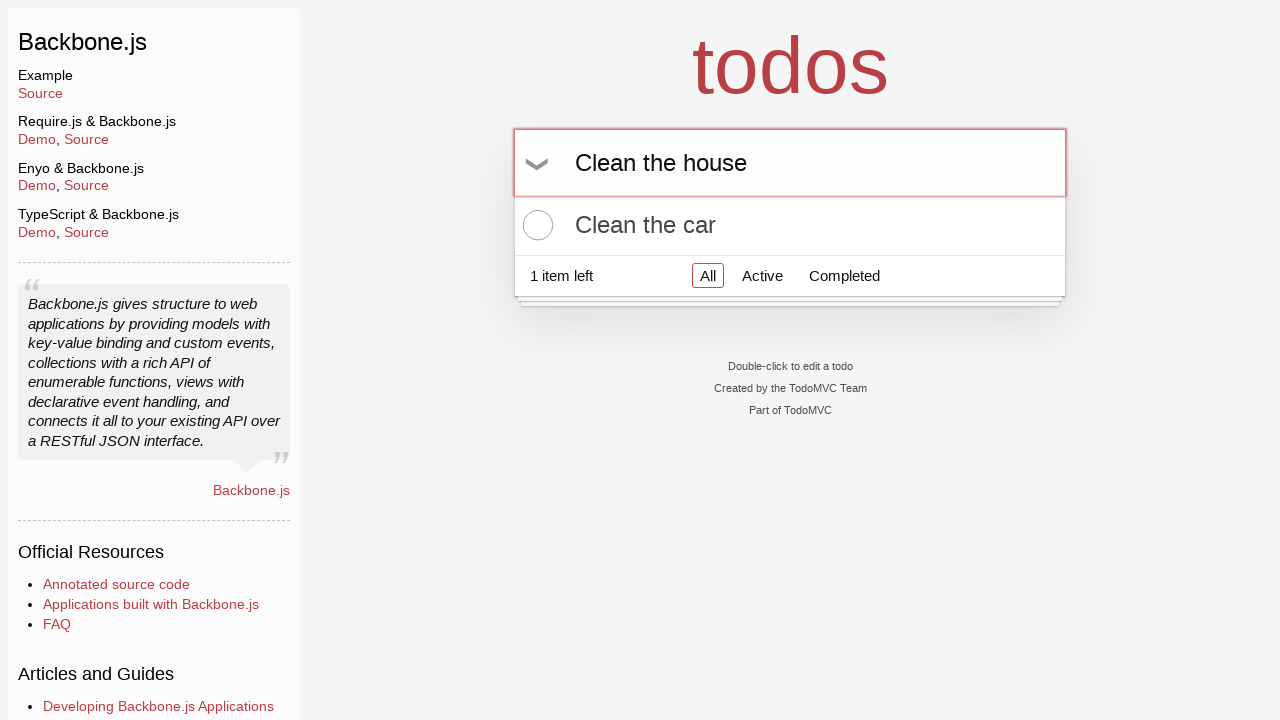

Pressed Enter to add second todo item 'Clean the house' on input[placeholder='What needs to be done?']
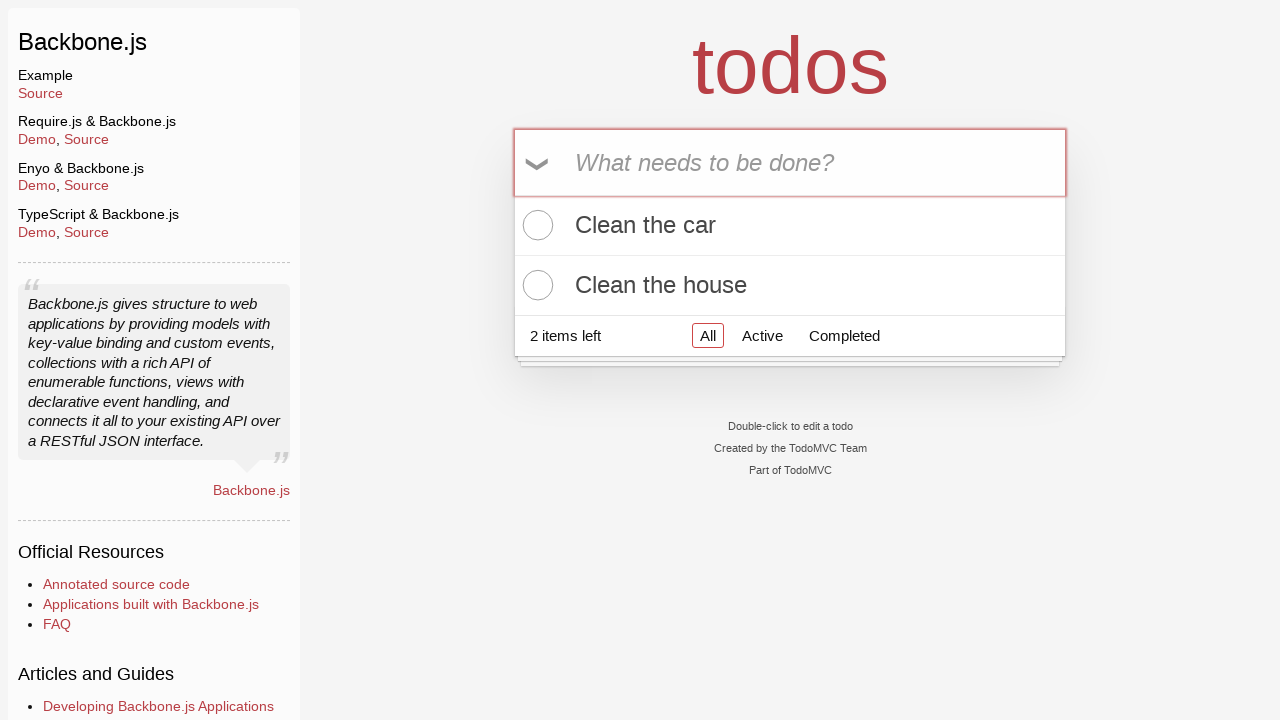

Filled third todo item field with 'Buy Ketchup' on input[placeholder='What needs to be done?']
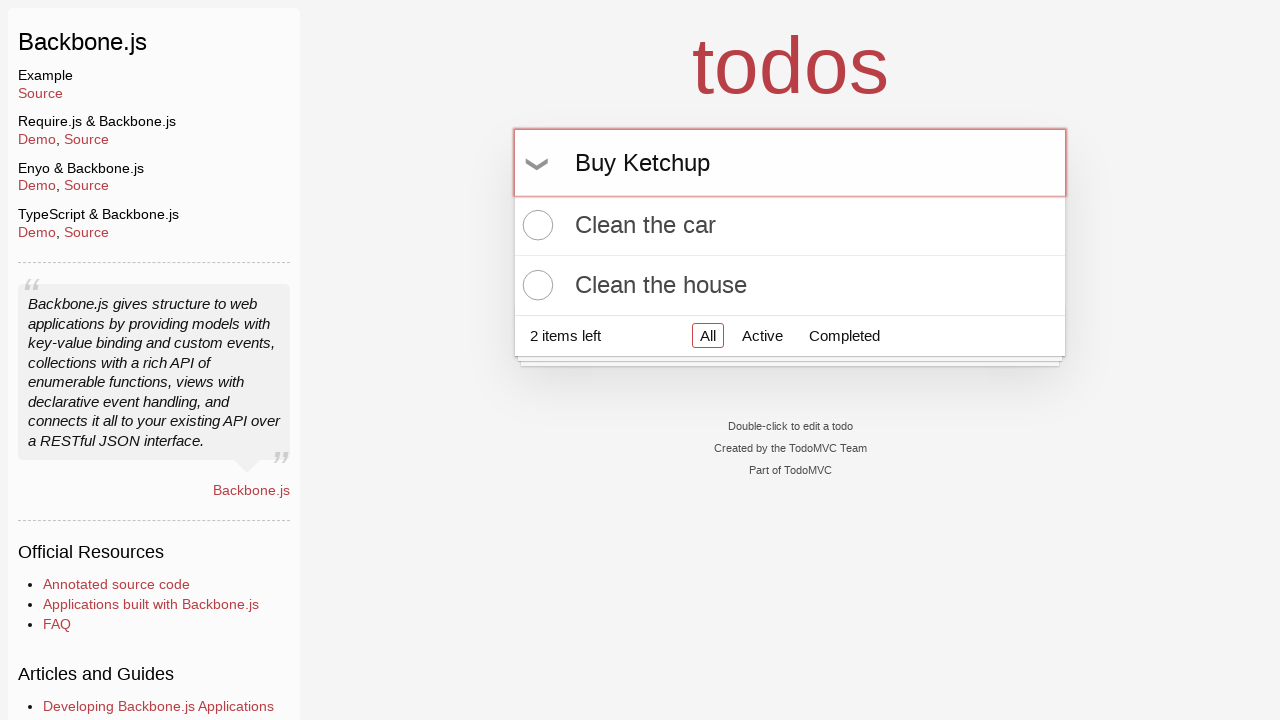

Pressed Enter to add third todo item 'Buy Ketchup' on input[placeholder='What needs to be done?']
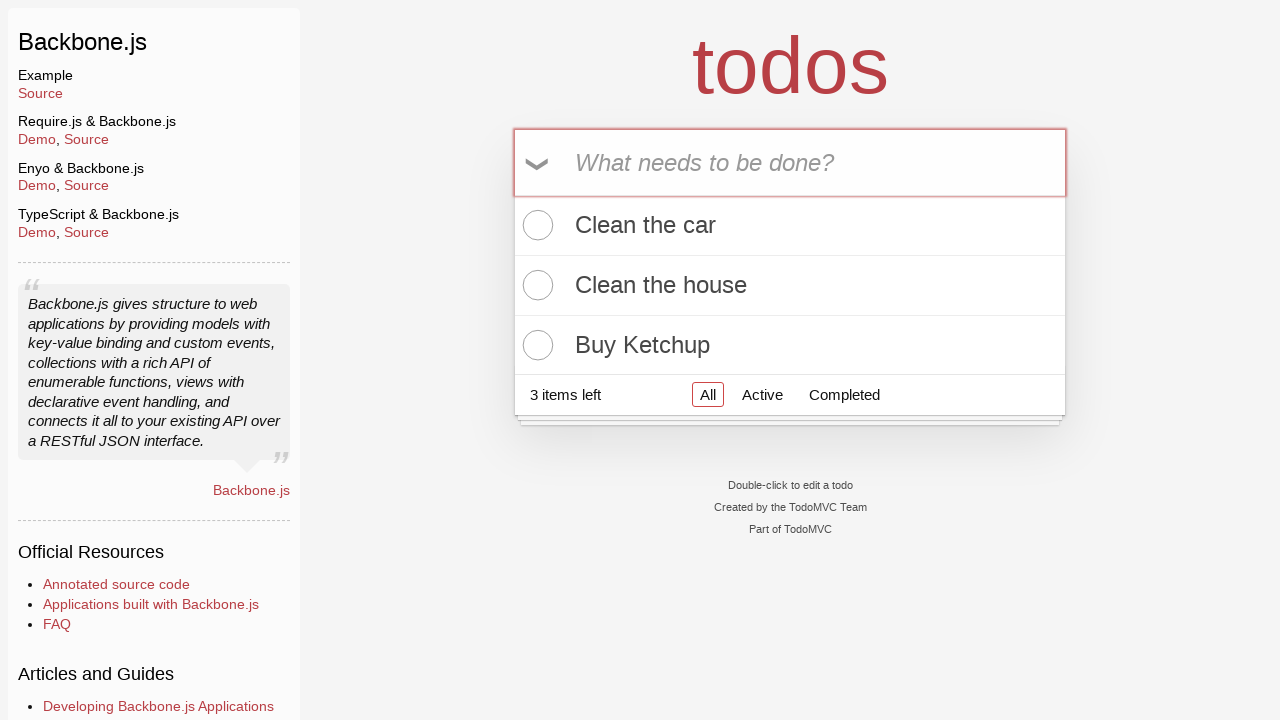

Checked 'Buy Ketchup' todo item as complete at (535, 345) on xpath=//label[text()='Buy Ketchup']/preceding-sibling::input
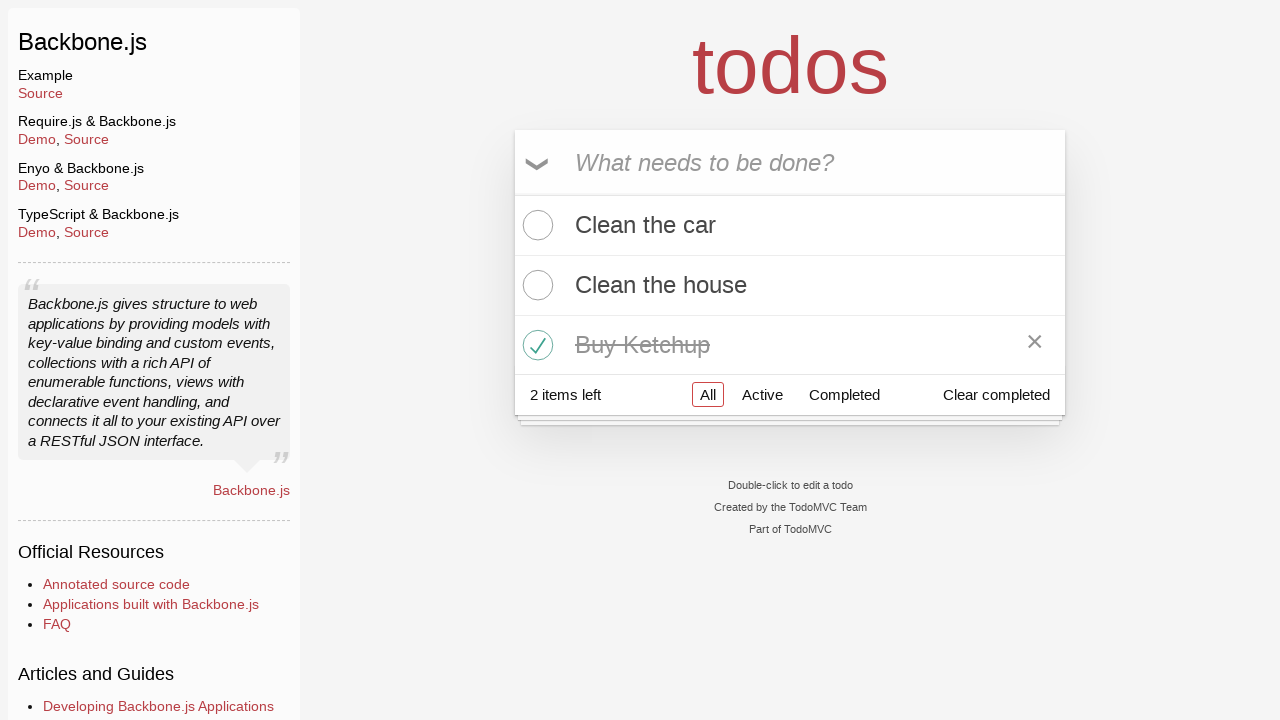

Verified that 2 items are remaining in the todo list
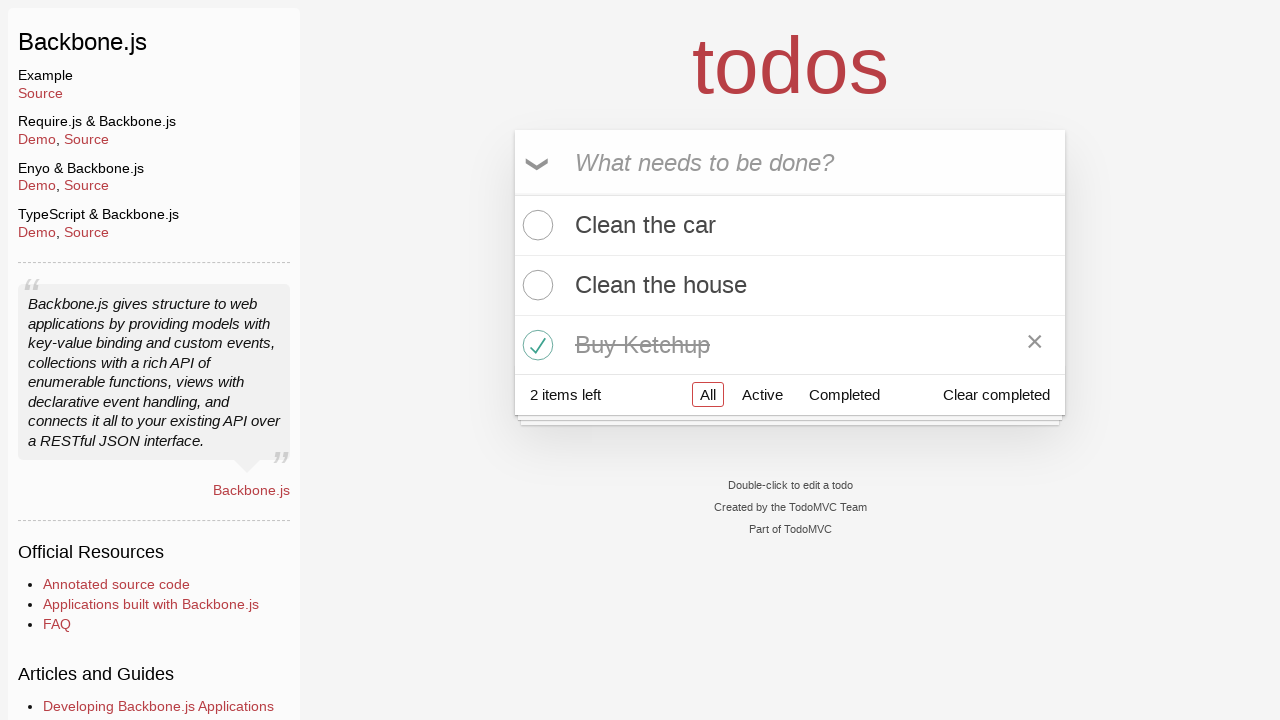

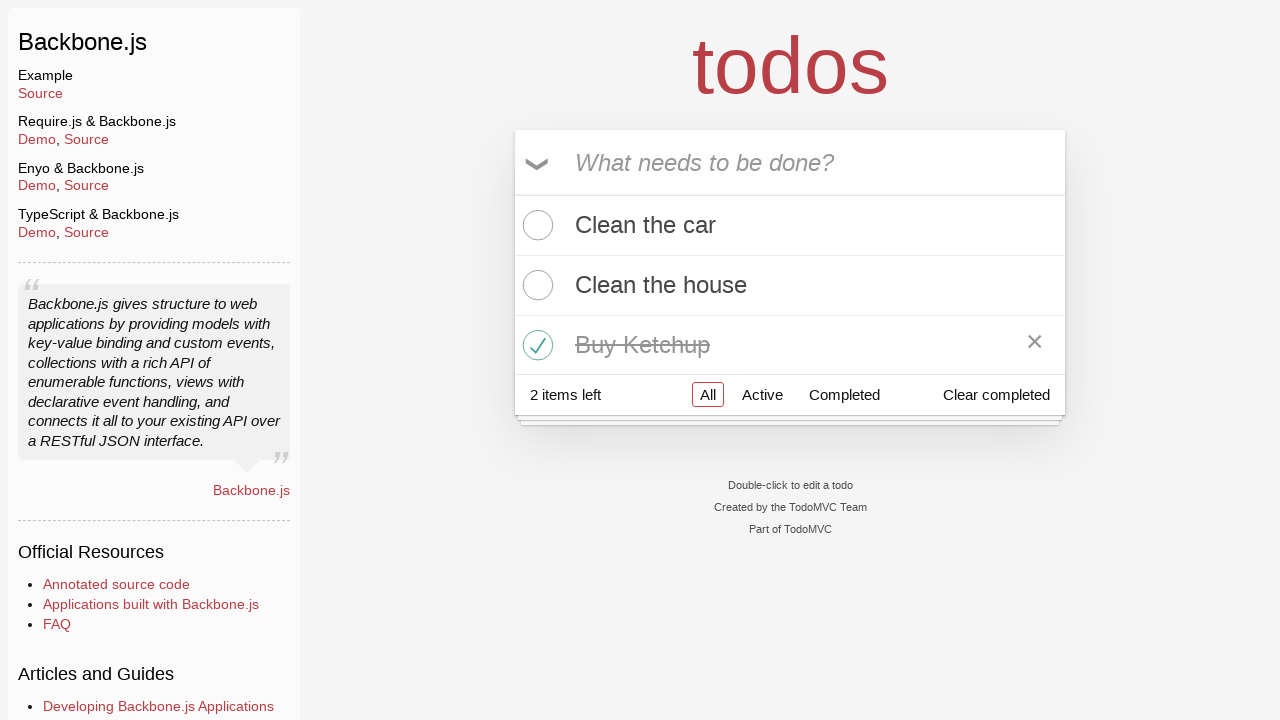